Tests handling a JavaScript confirm dialog by clicking a button and dismissing (canceling) the dialog

Starting URL: https://demoqa.com/alerts

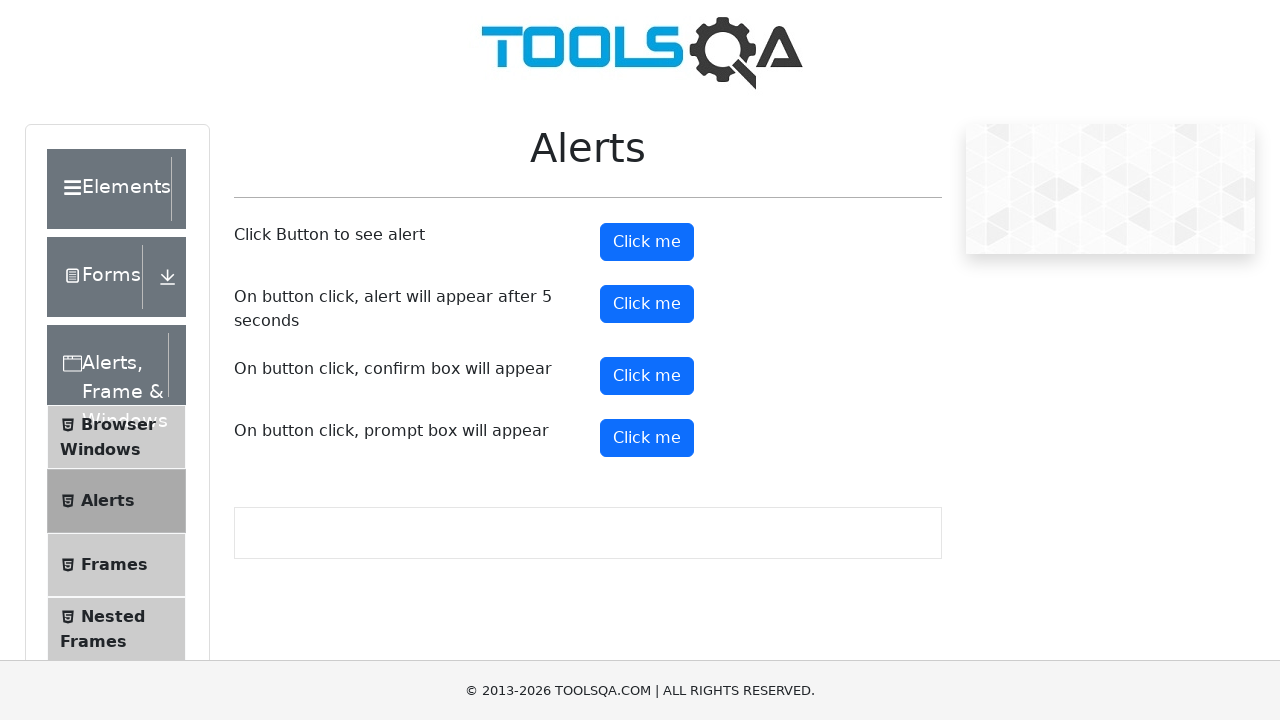

Set up dialog handler to dismiss confirm dialogs
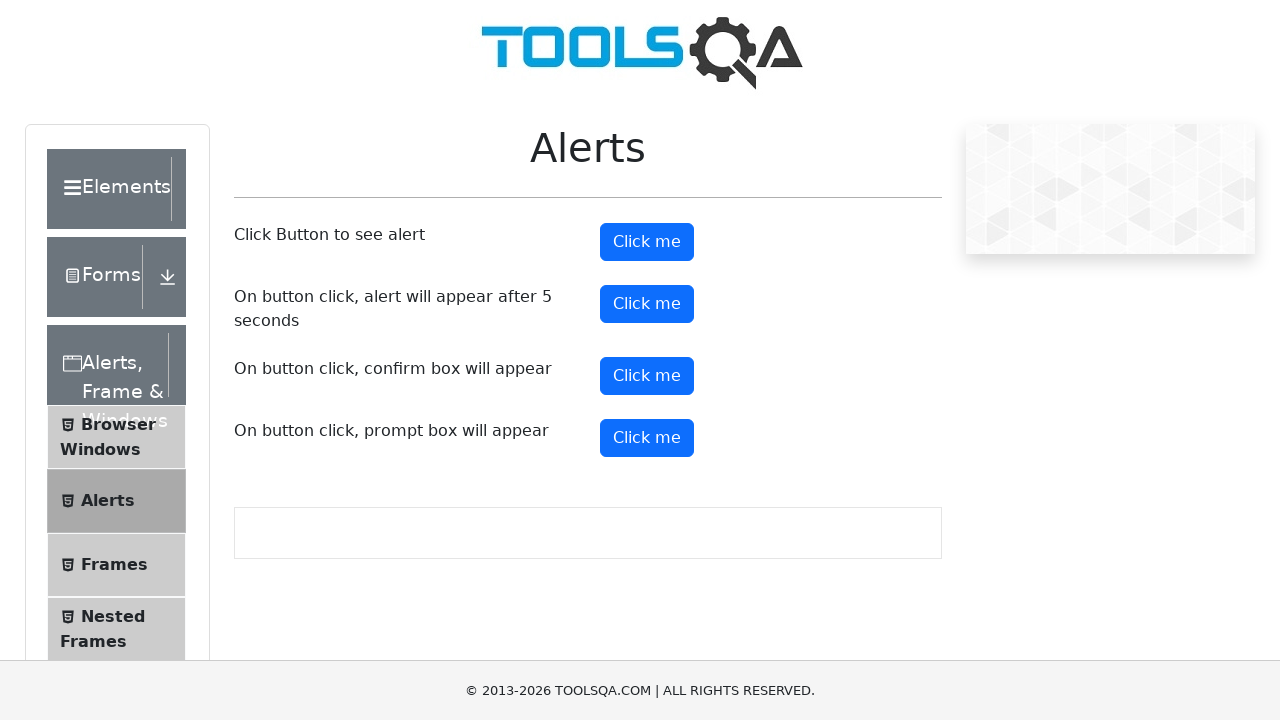

Clicked confirm button to trigger JavaScript confirm dialog at (647, 376) on #confirmButton
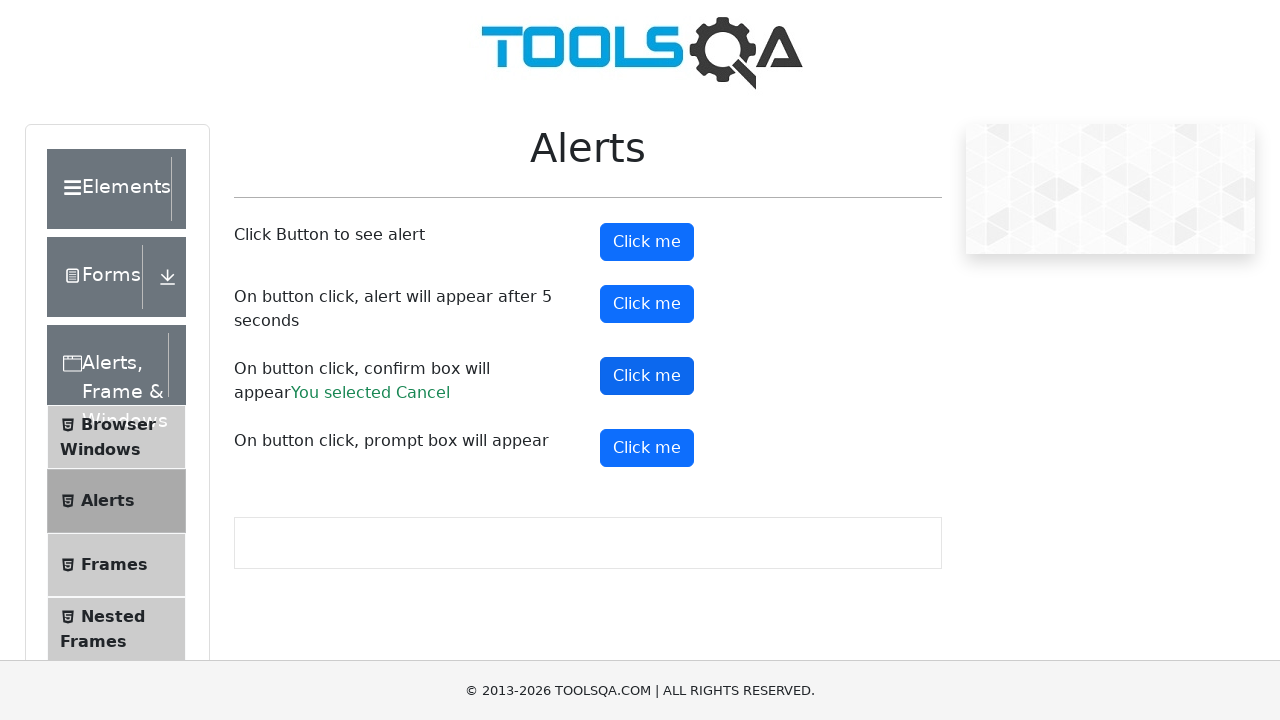

Confirm result text appeared after dismissing dialog
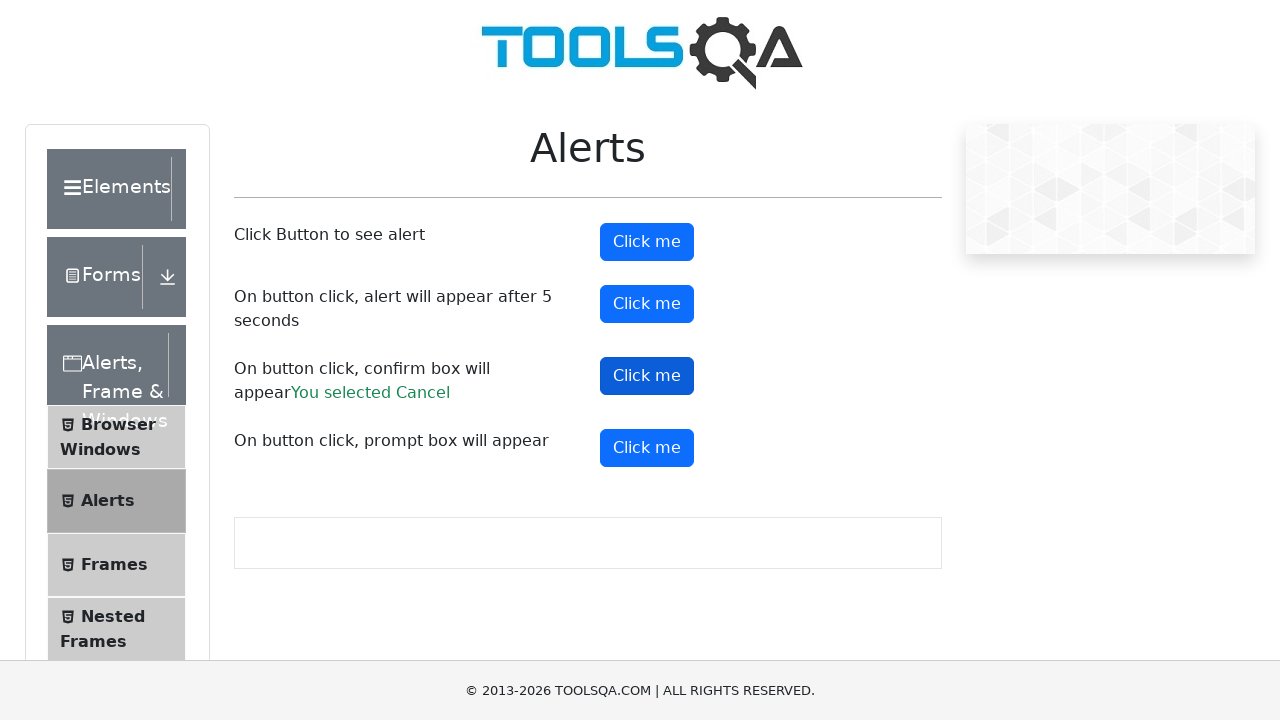

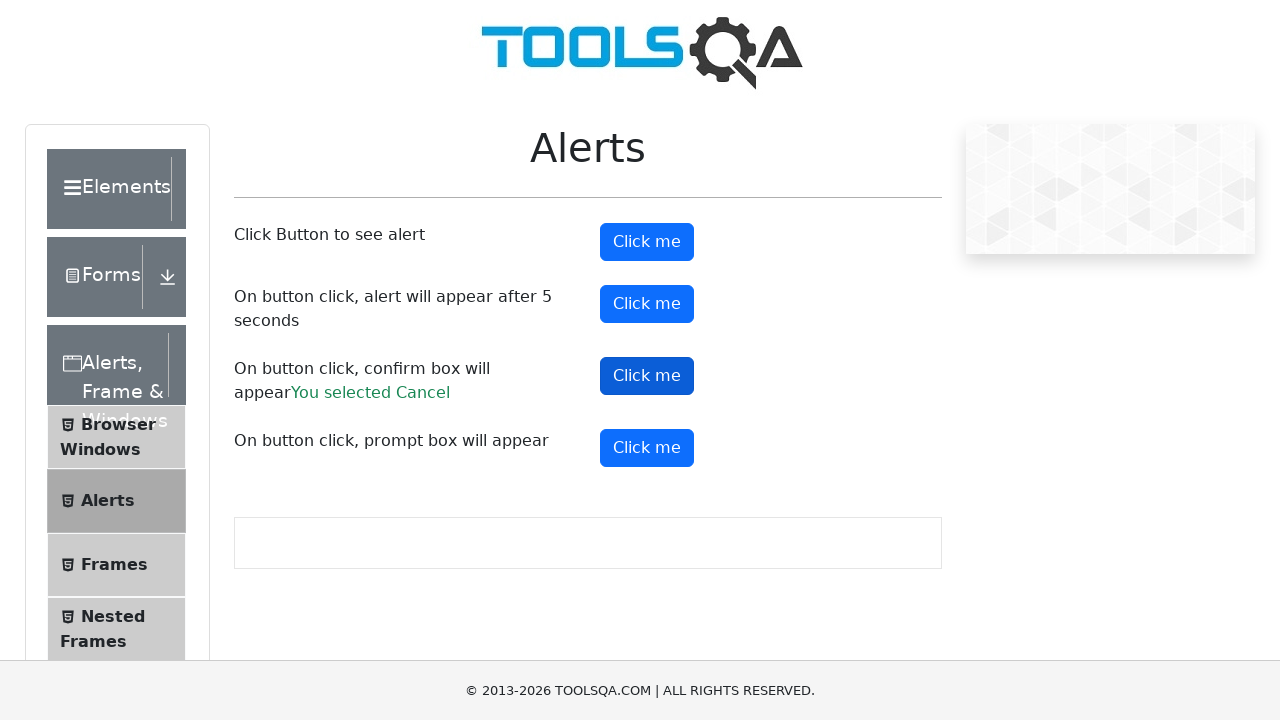